Tests reserved username validation on GitHub signup form by entering a reserved username and checking the error

Starting URL: https://github.com/join

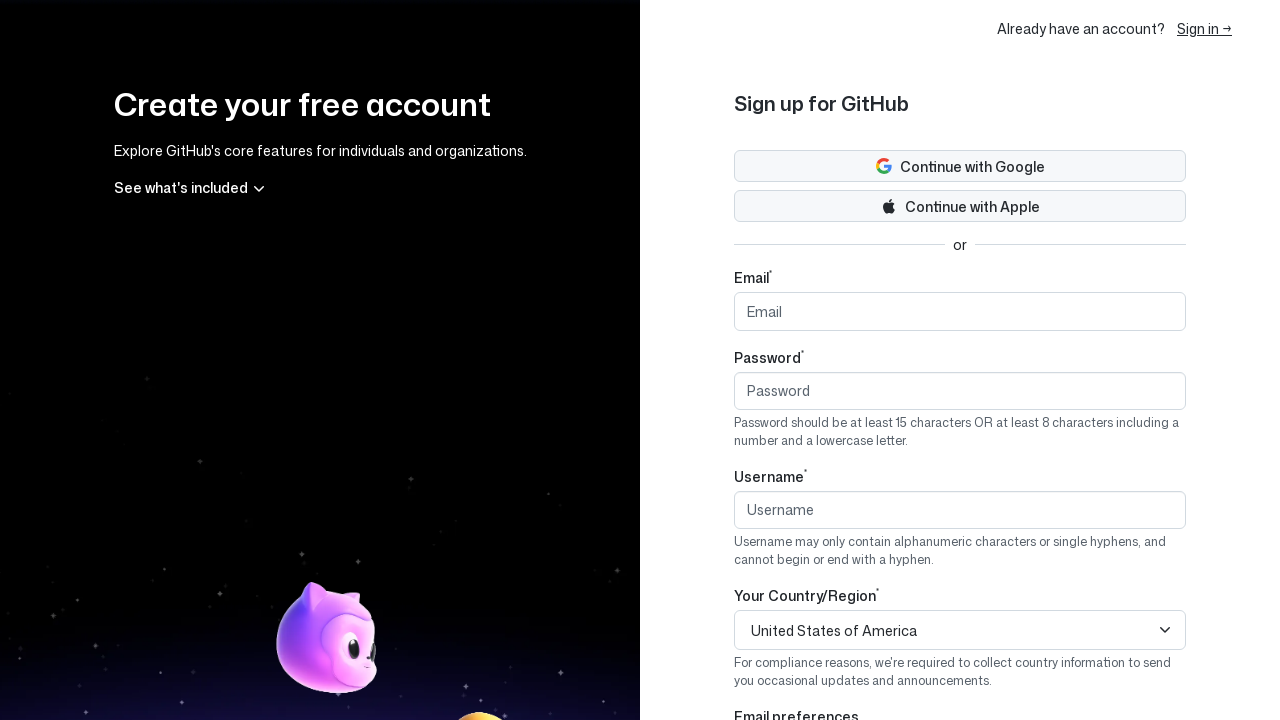

Entered 'username' in the username field on input[name='user[login]']
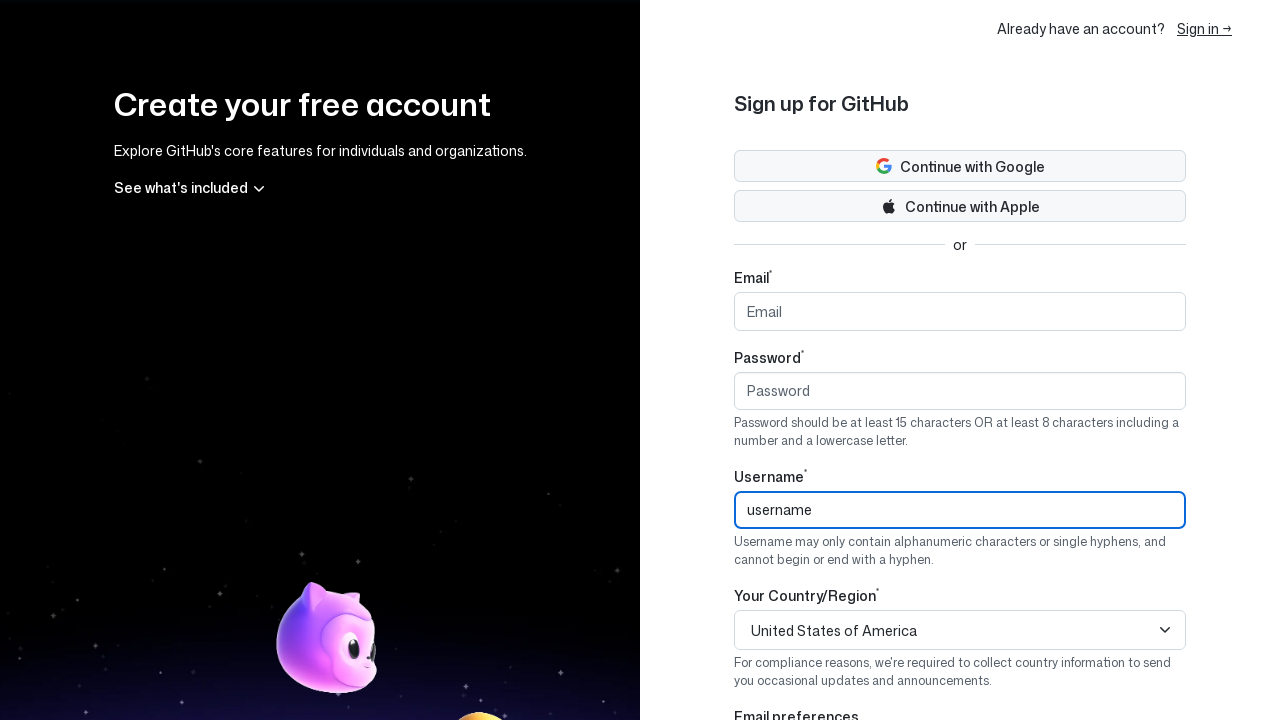

Pressed Tab to trigger validation on username field on input[name='user[login]']
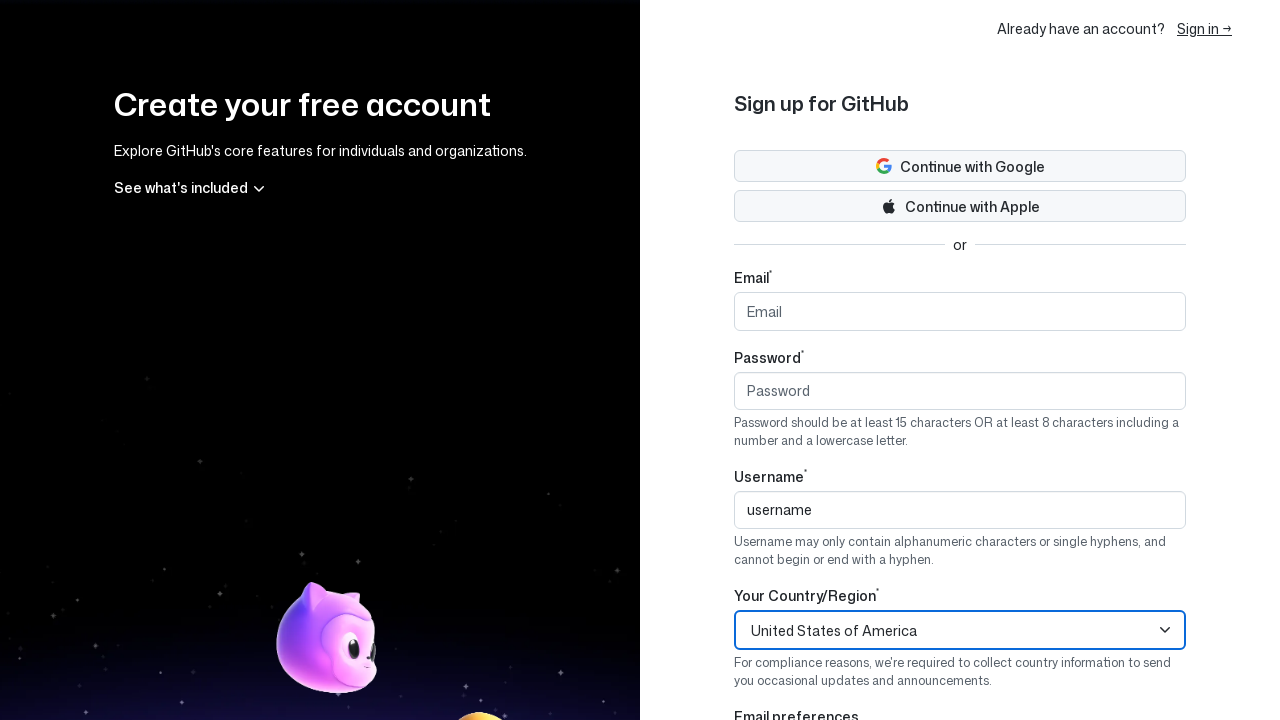

Reserved username error message appeared
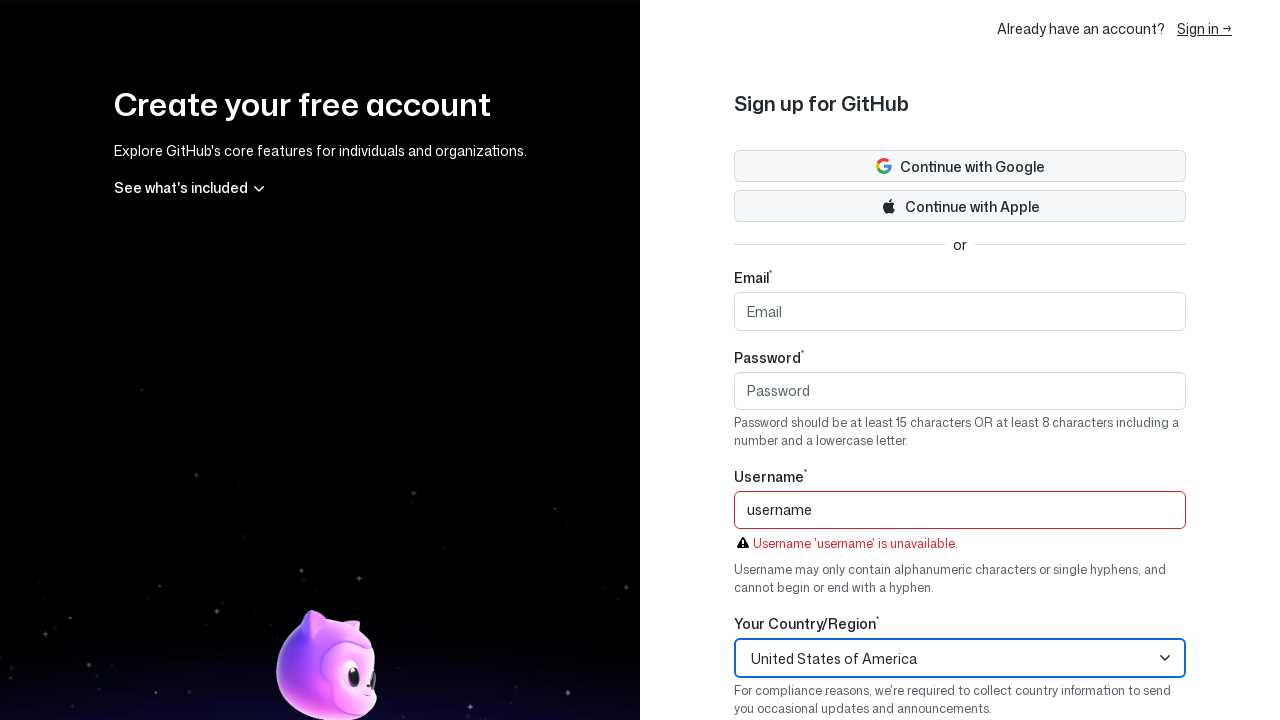

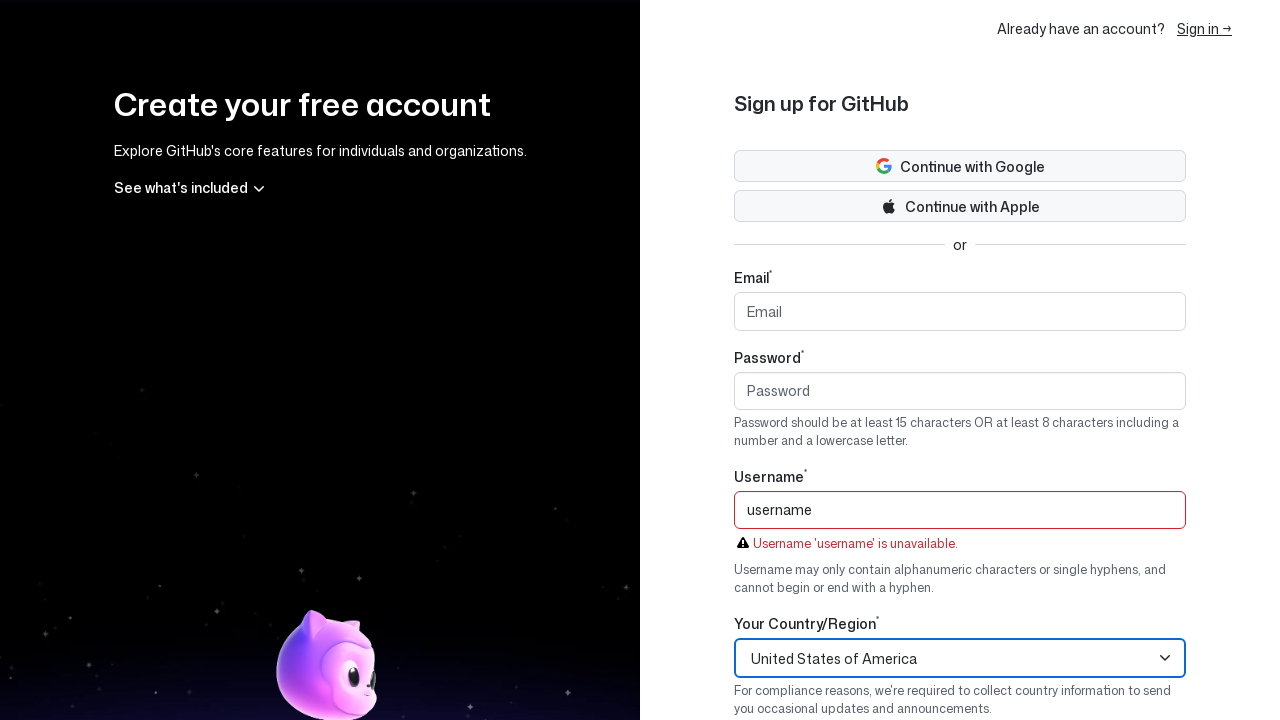